Tests the ticket search form on the Pobeda airline website by entering Moscow to St. Petersburg as origin/destination and verifying the date field styling changes

Starting URL: https://pobeda.aero/

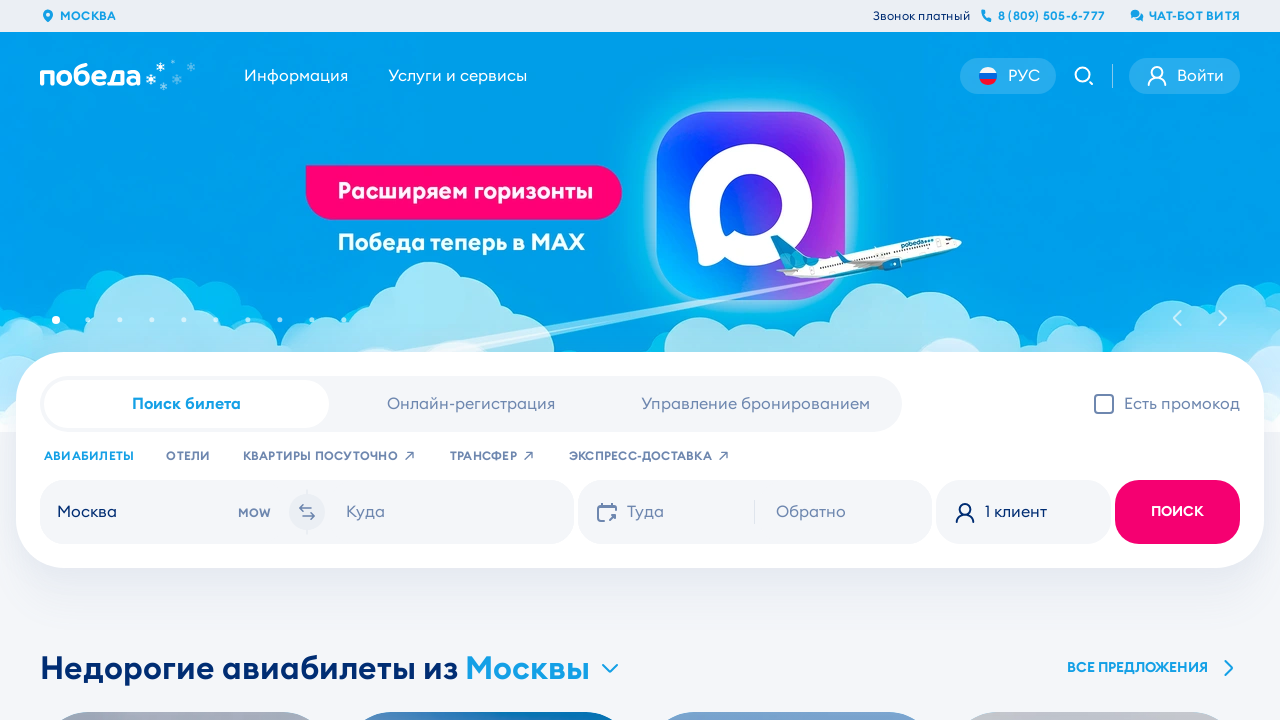

Waited for Pobeda airline logo to be displayed
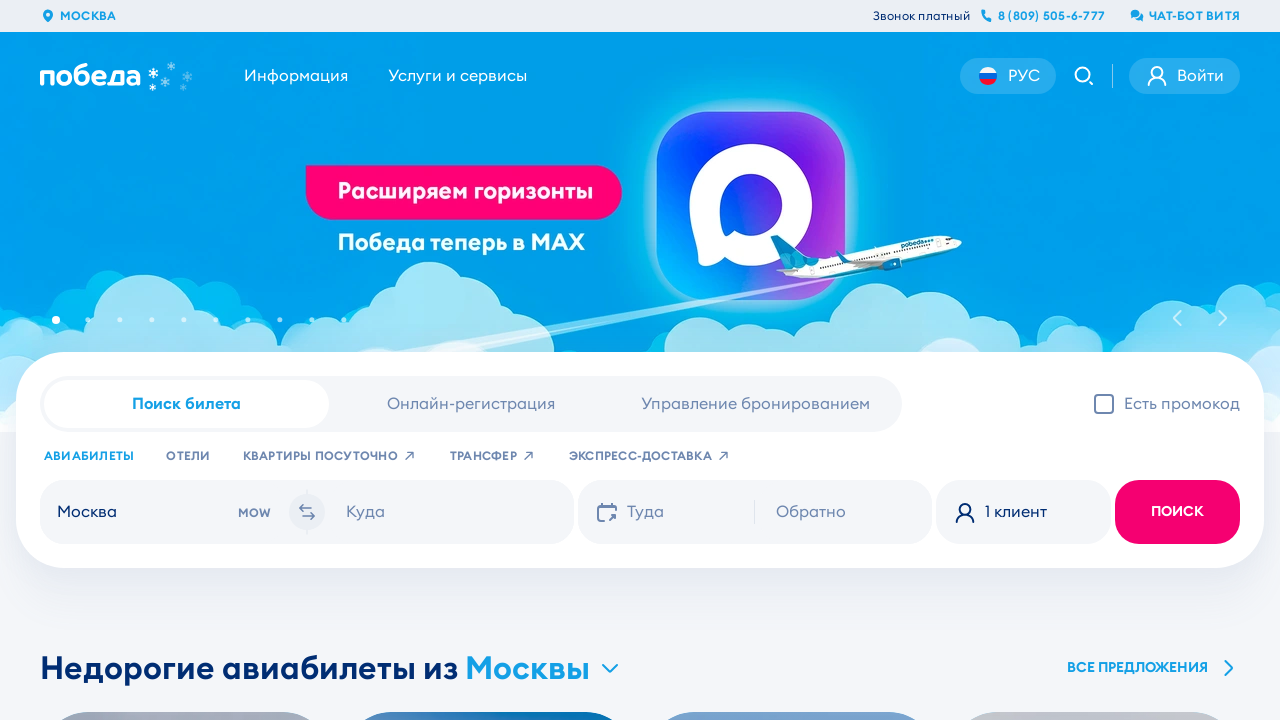

Waited for search form elements to be visible
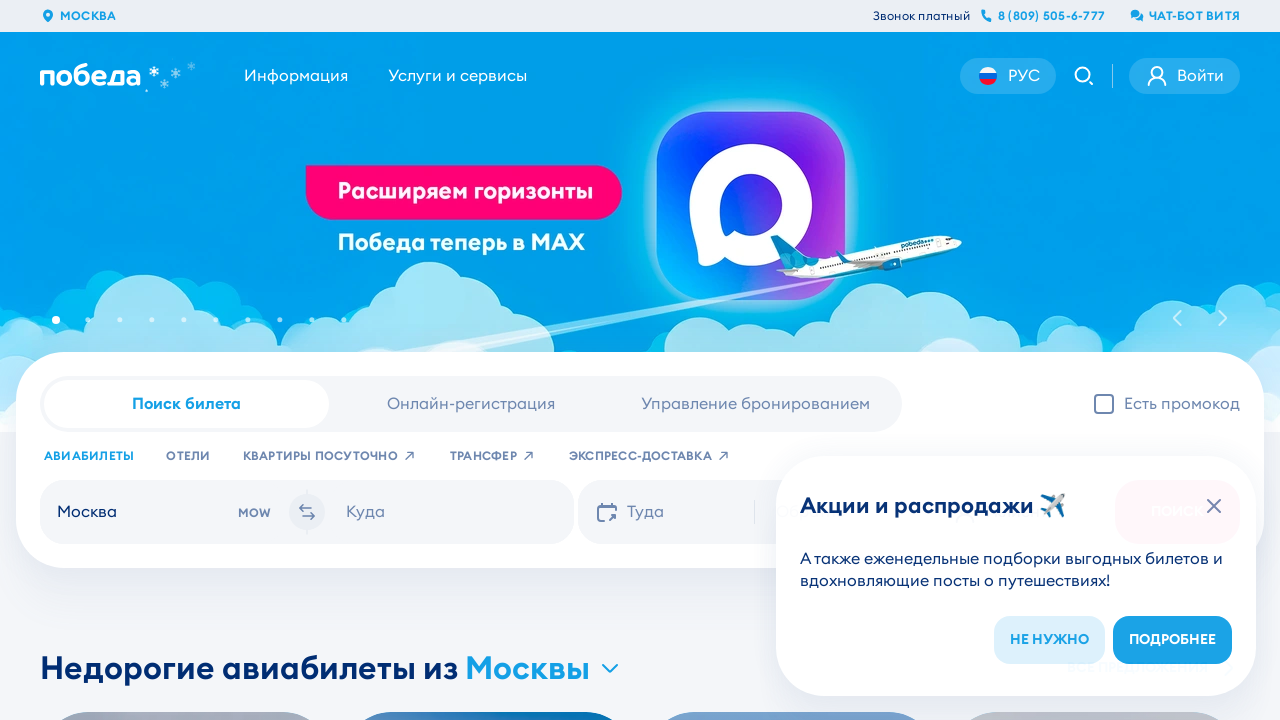

Clicked on origin city field at (162, 512) on [data-test='origin'], input[placeholder*='Откуда']
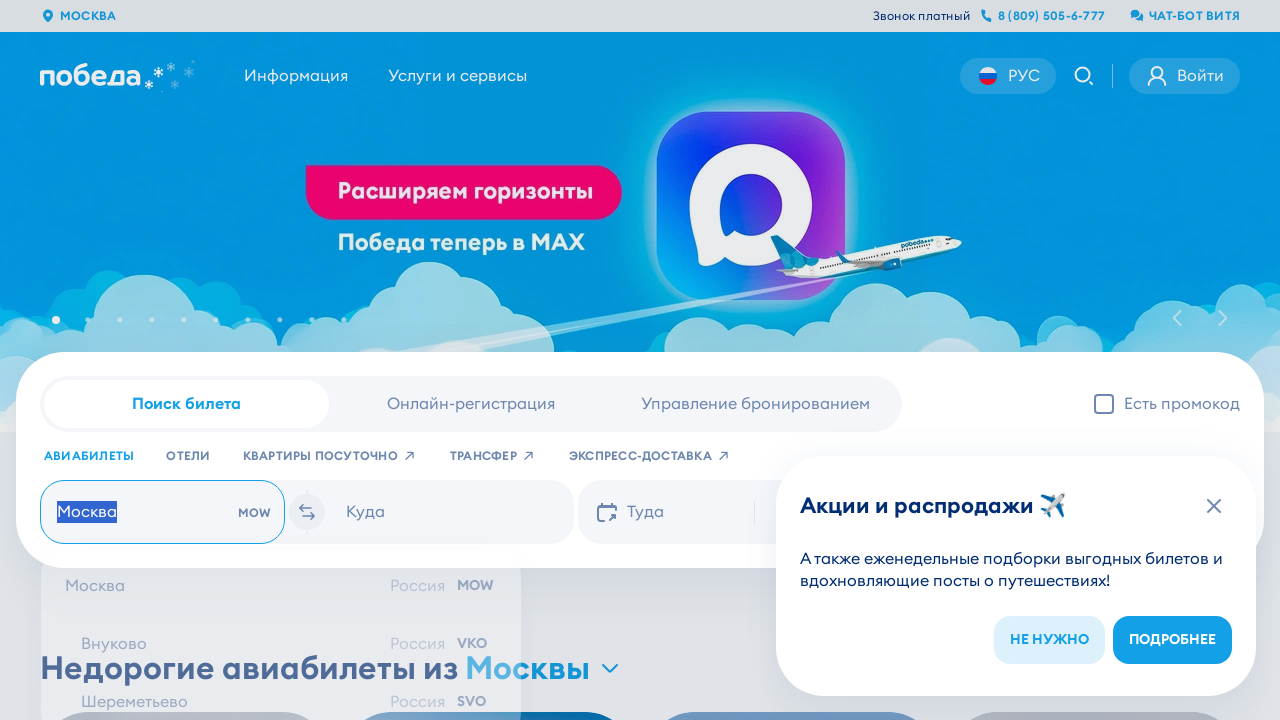

Entered 'Москва' (Moscow) in origin field on [data-test='origin'], input[placeholder*='Откуда']
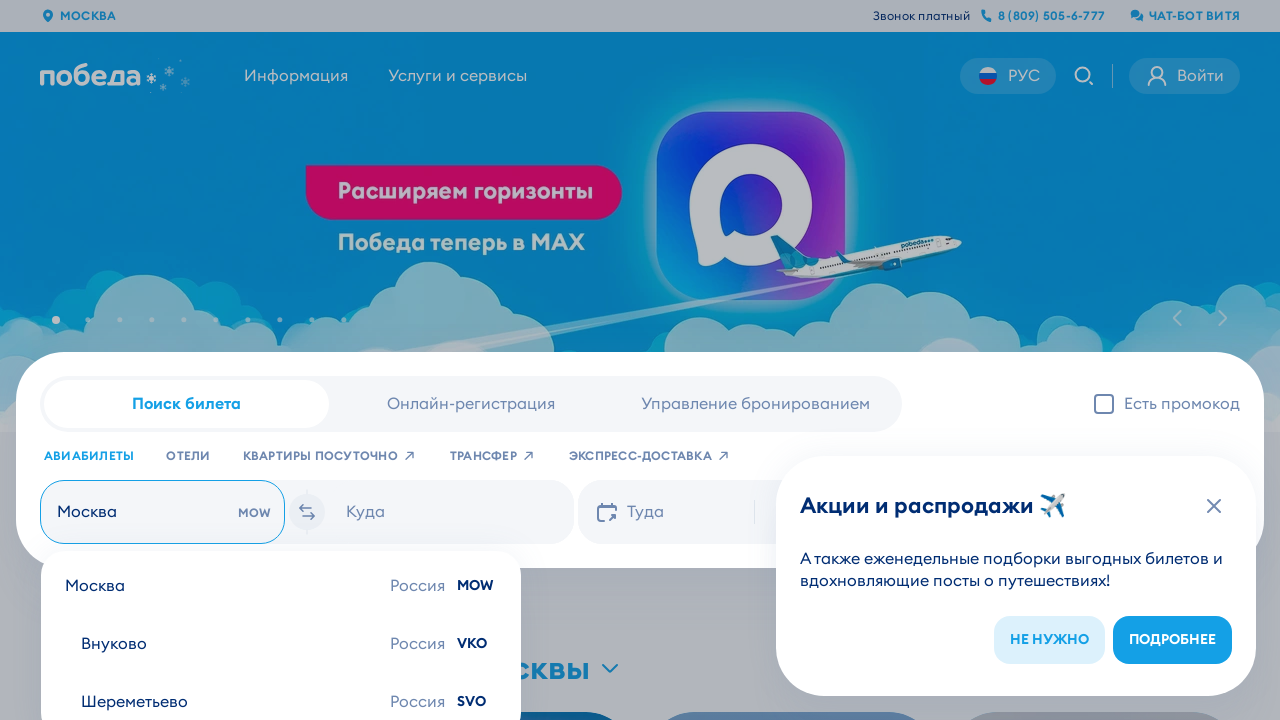

Waited 500ms for autocomplete to process
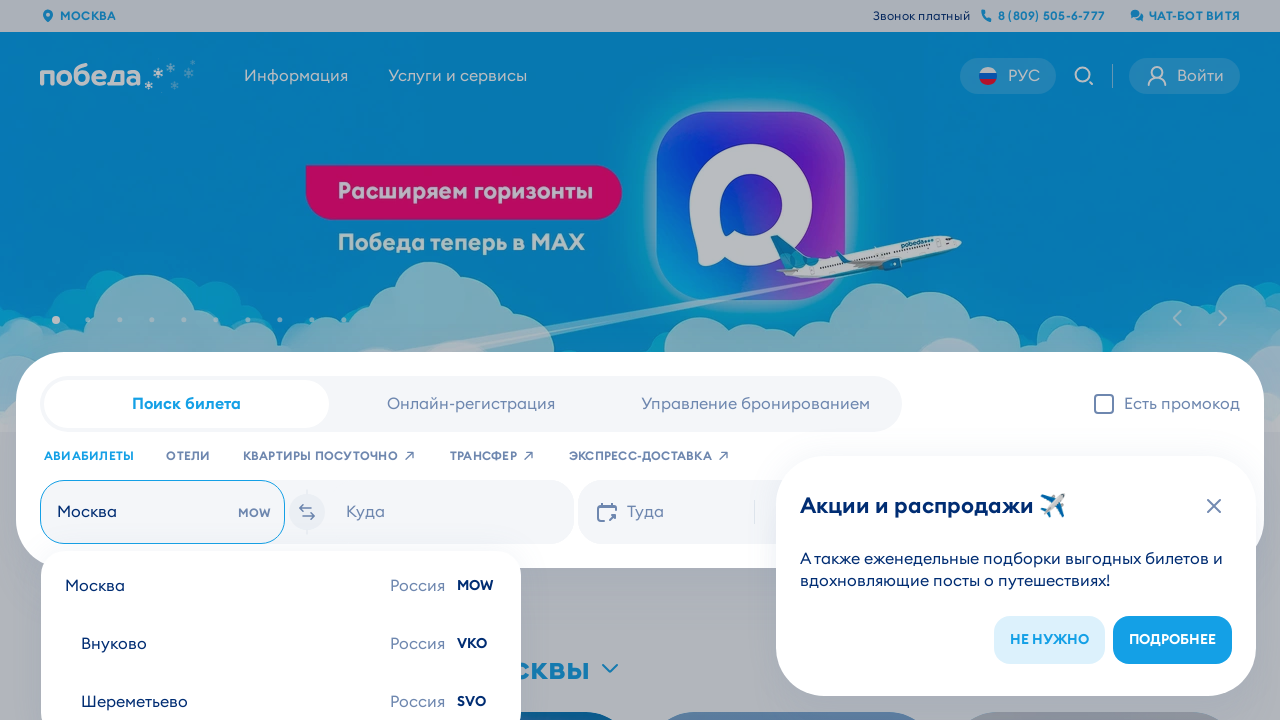

Pressed Enter to confirm origin city selection
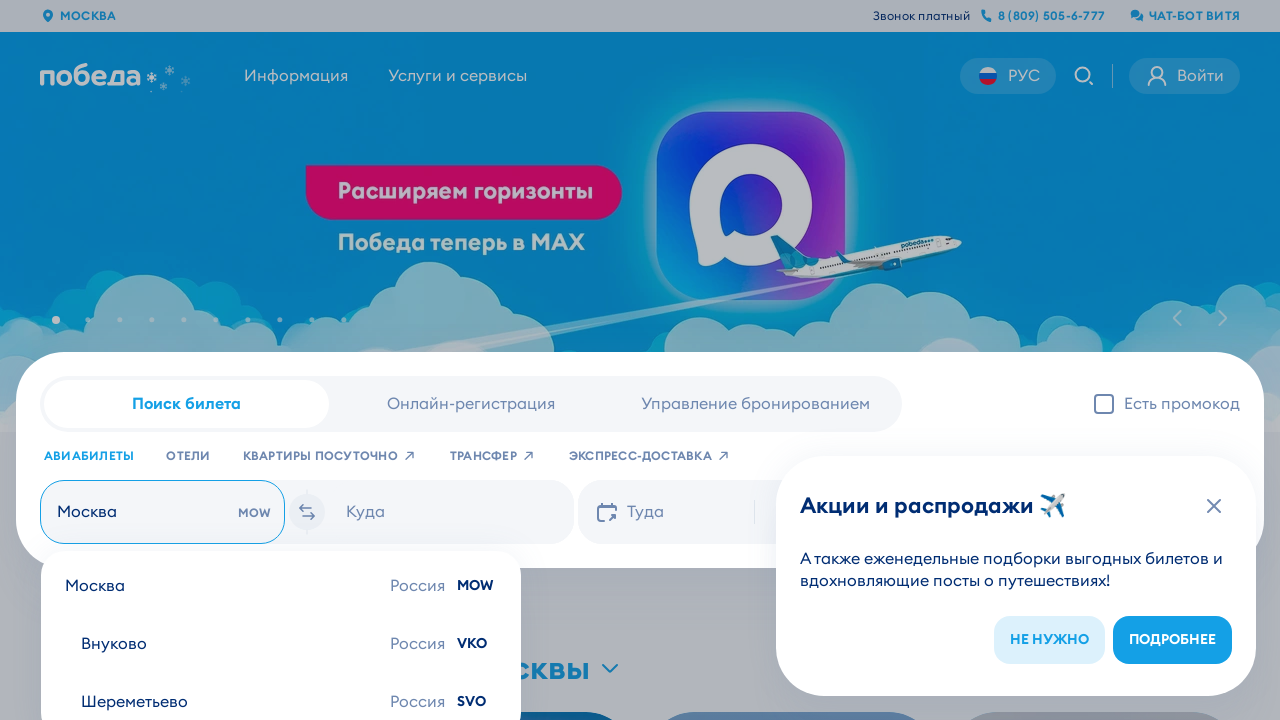

Clicked on destination city field at (451, 512) on [data-test='destination'], input[placeholder*='Куда']
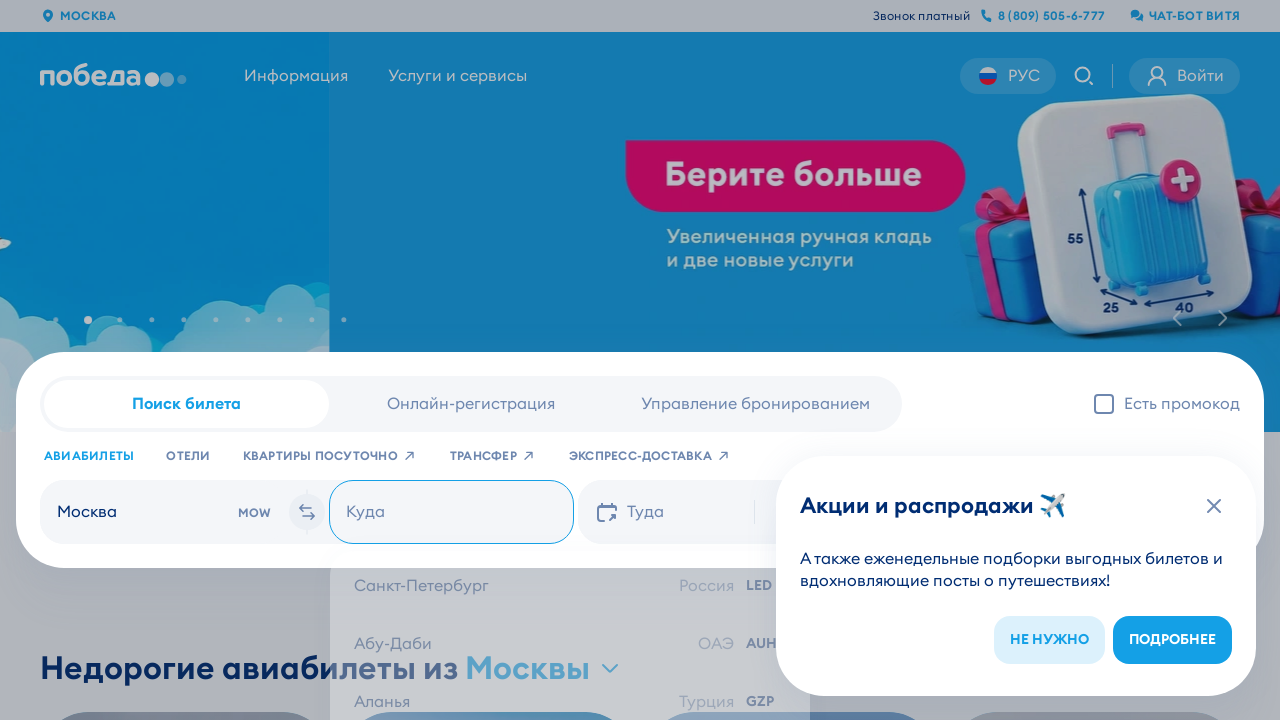

Entered 'Санкт-Петербург' (St. Petersburg) in destination field on [data-test='destination'], input[placeholder*='Куда']
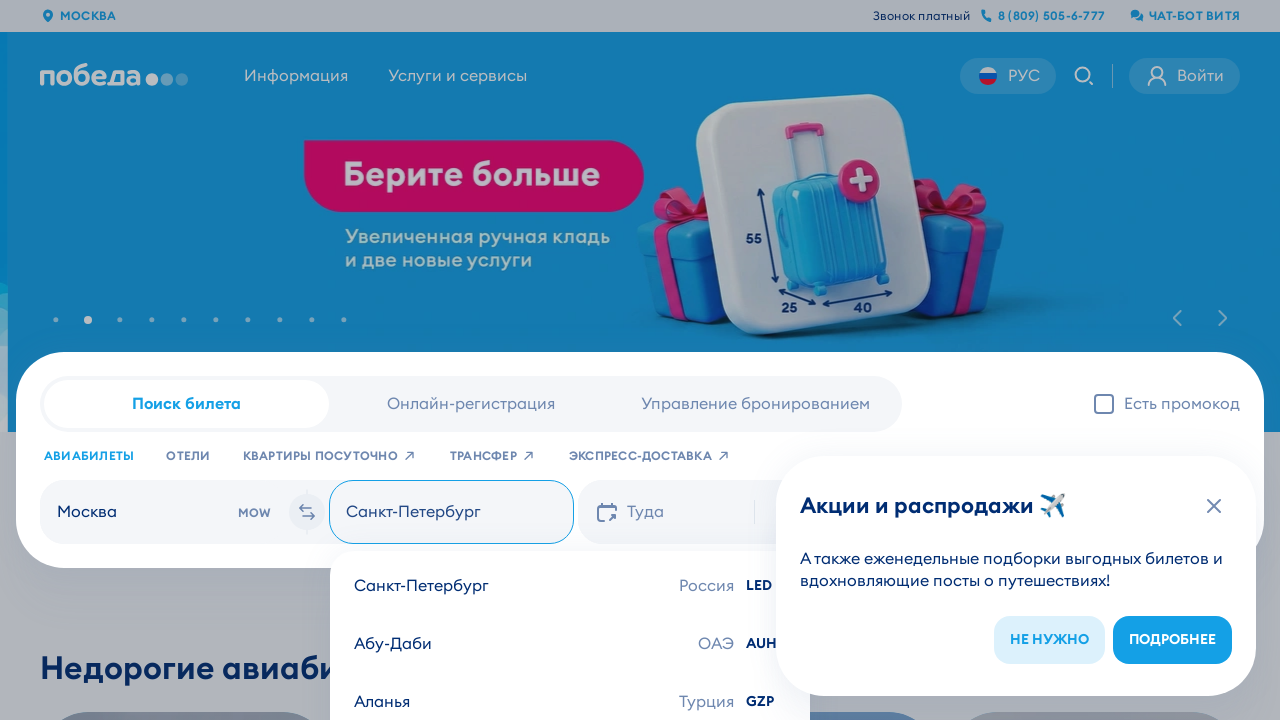

Waited 500ms for autocomplete to process
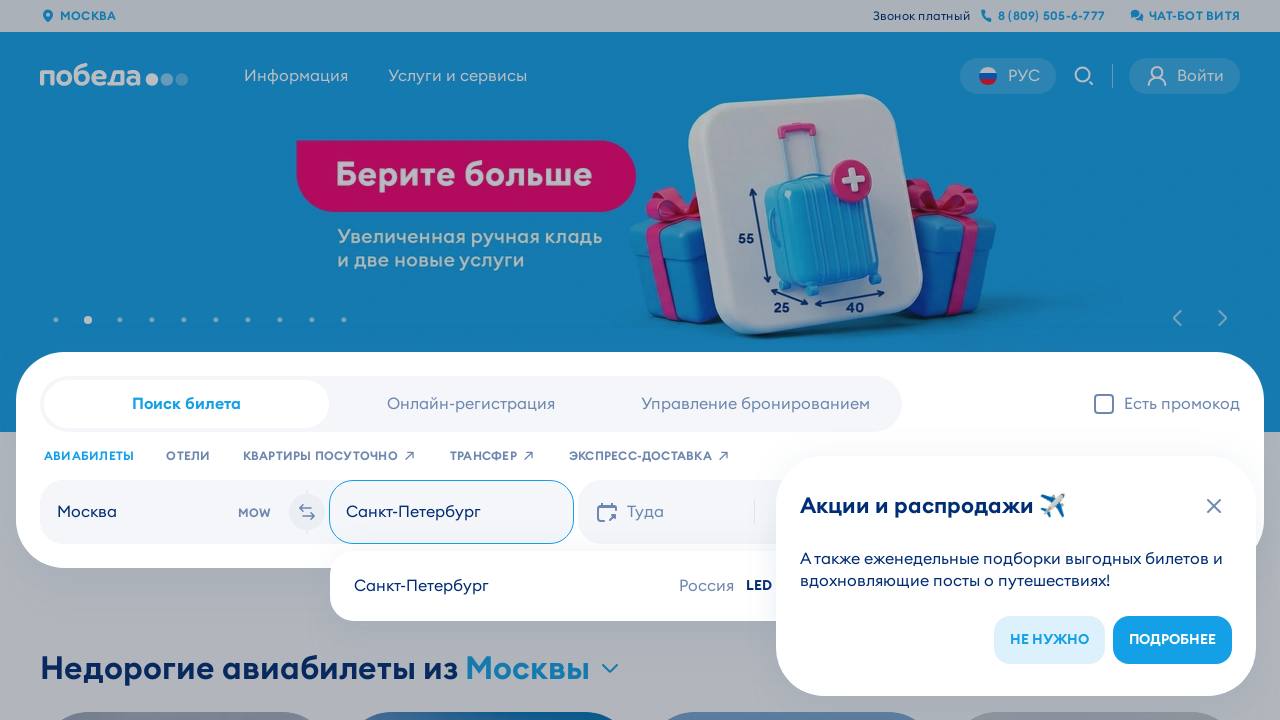

Pressed Enter to confirm destination city selection
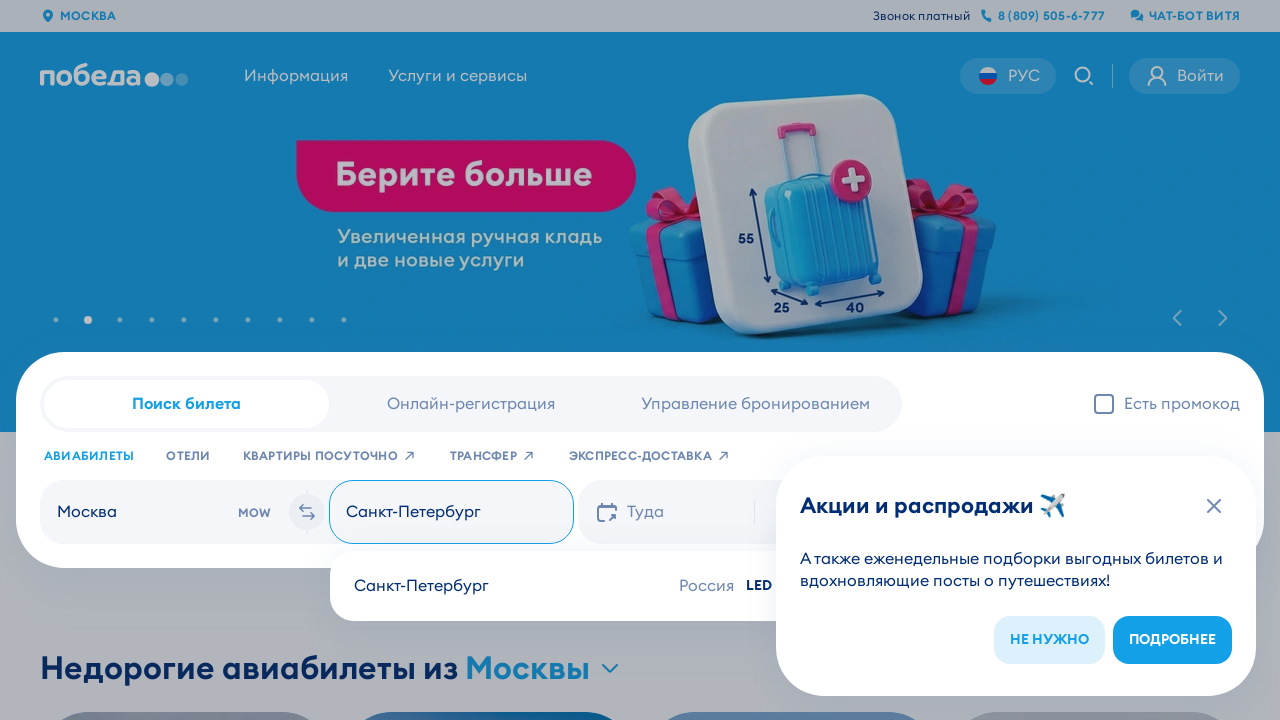

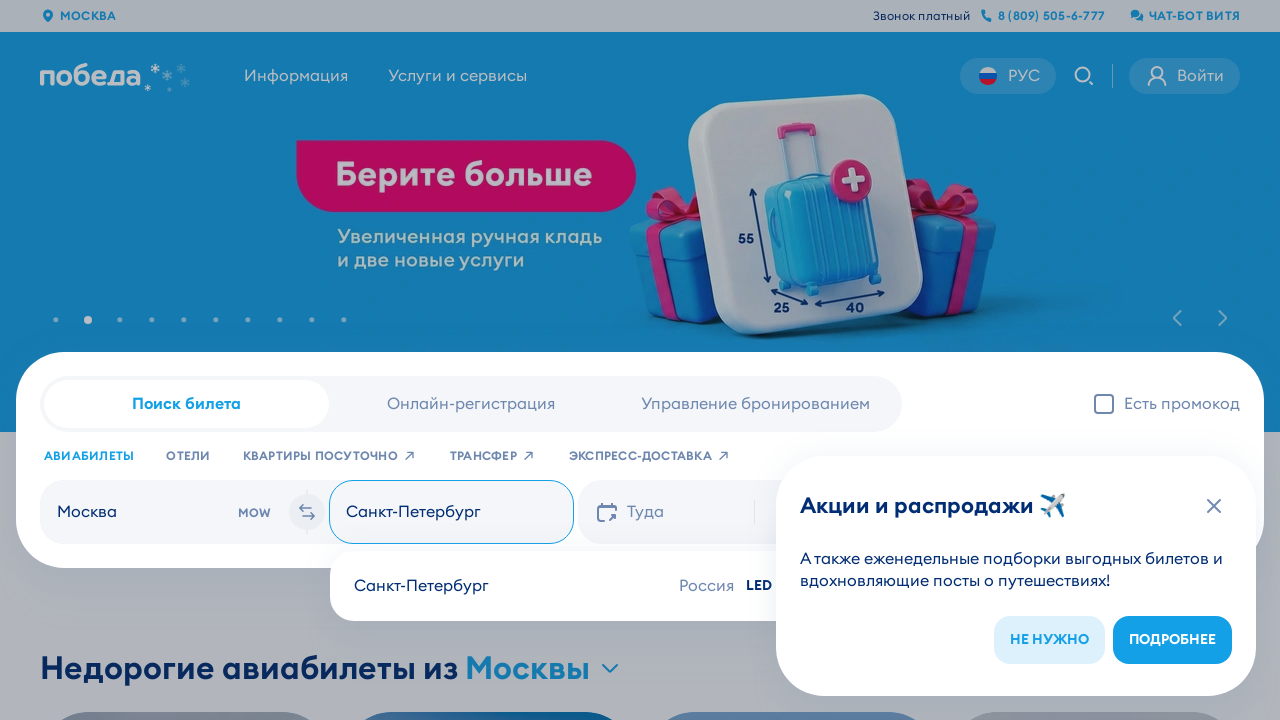